Tests drag and drop functionality by dragging an element from one container to another on a demo page

Starting URL: https://grotechminds.com/drag-and-drop/

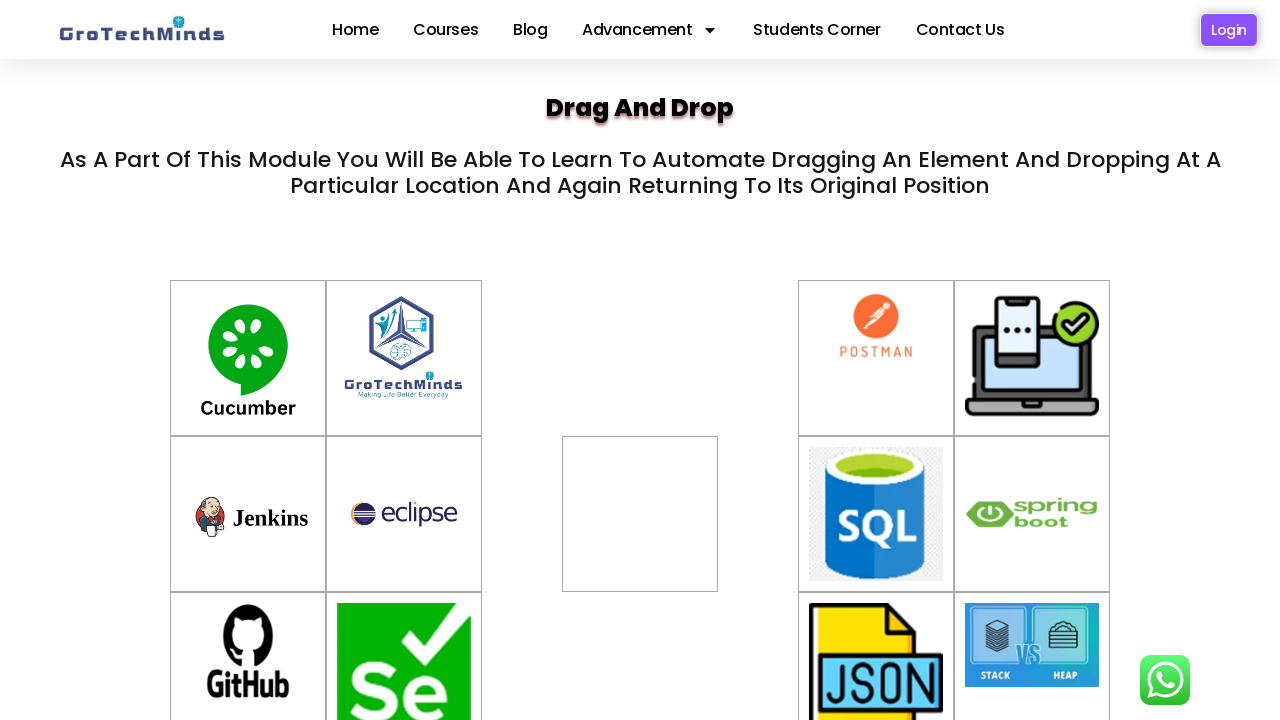

Navigated to drag and drop demo page
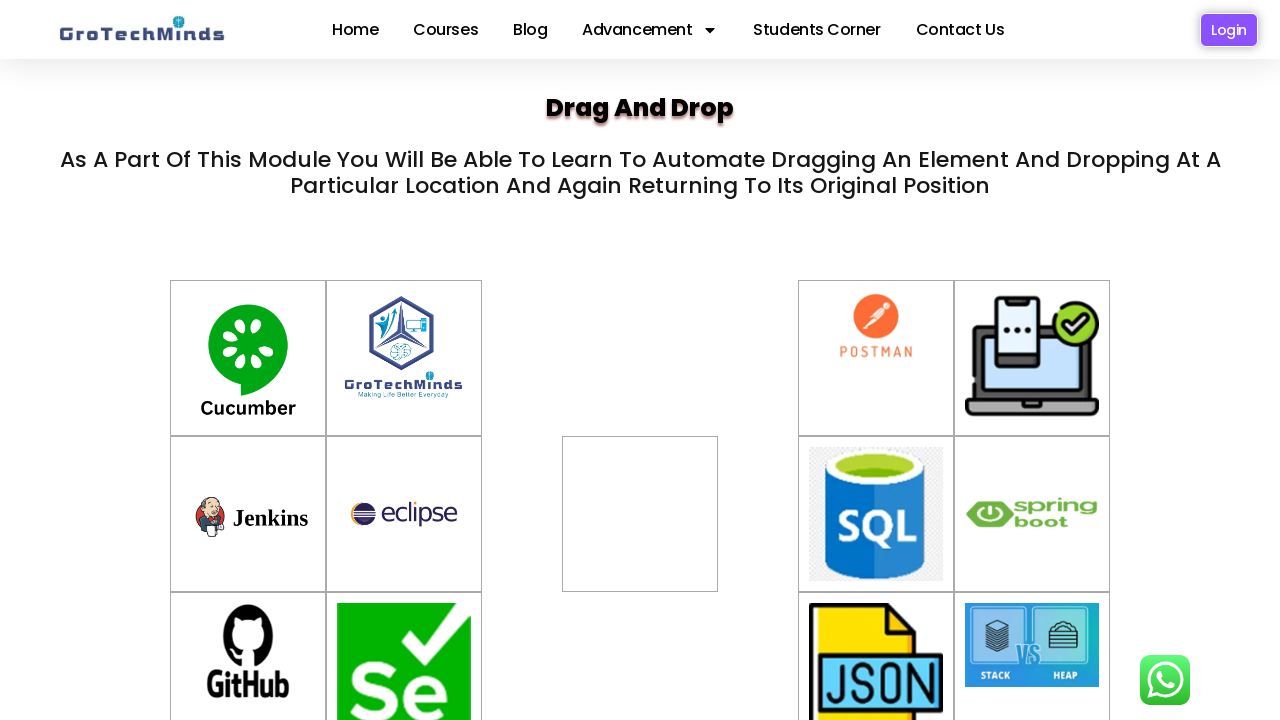

Located source element (#container-5) to drag
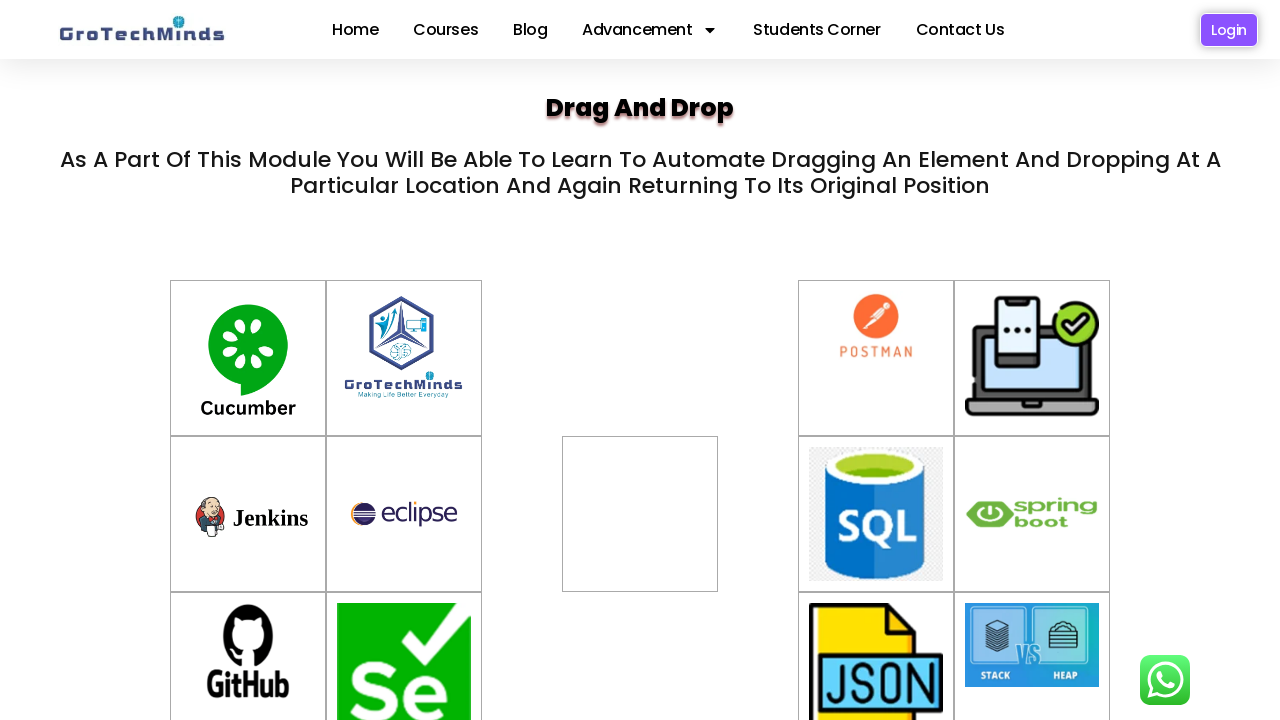

Located target element (#div2) for drop
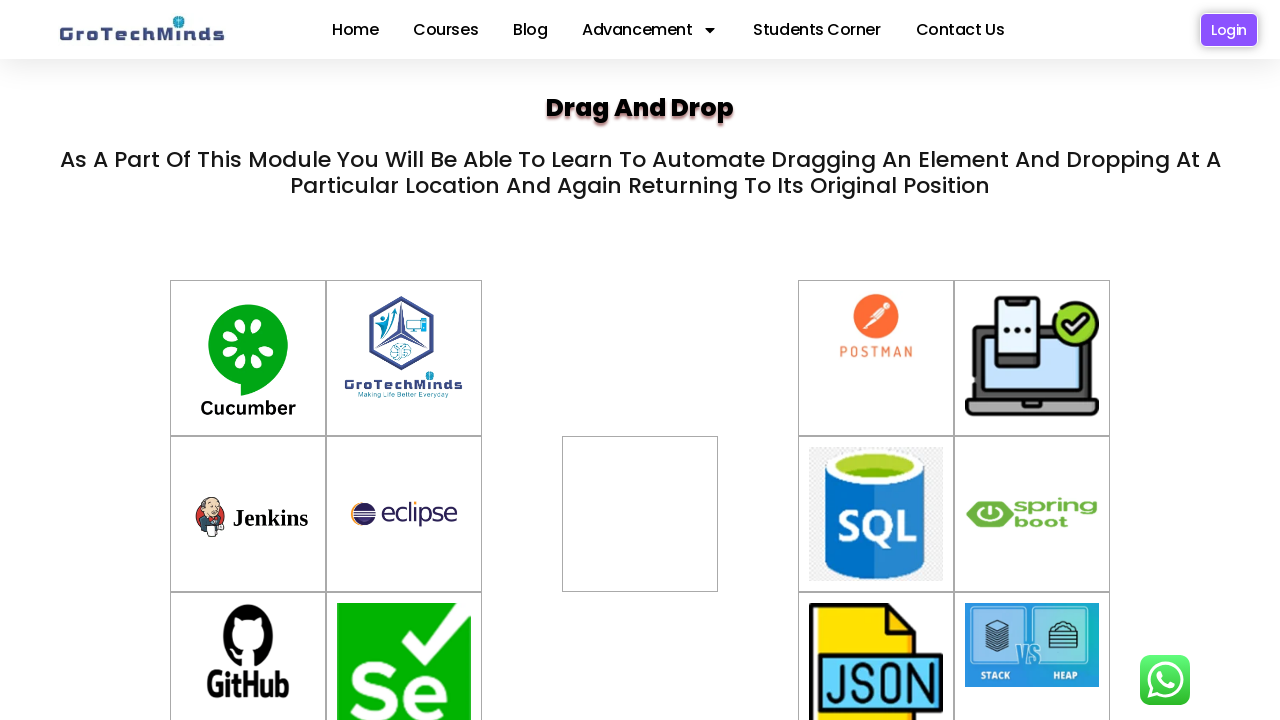

Dragged element from #container-5 to #div2 at (640, 487)
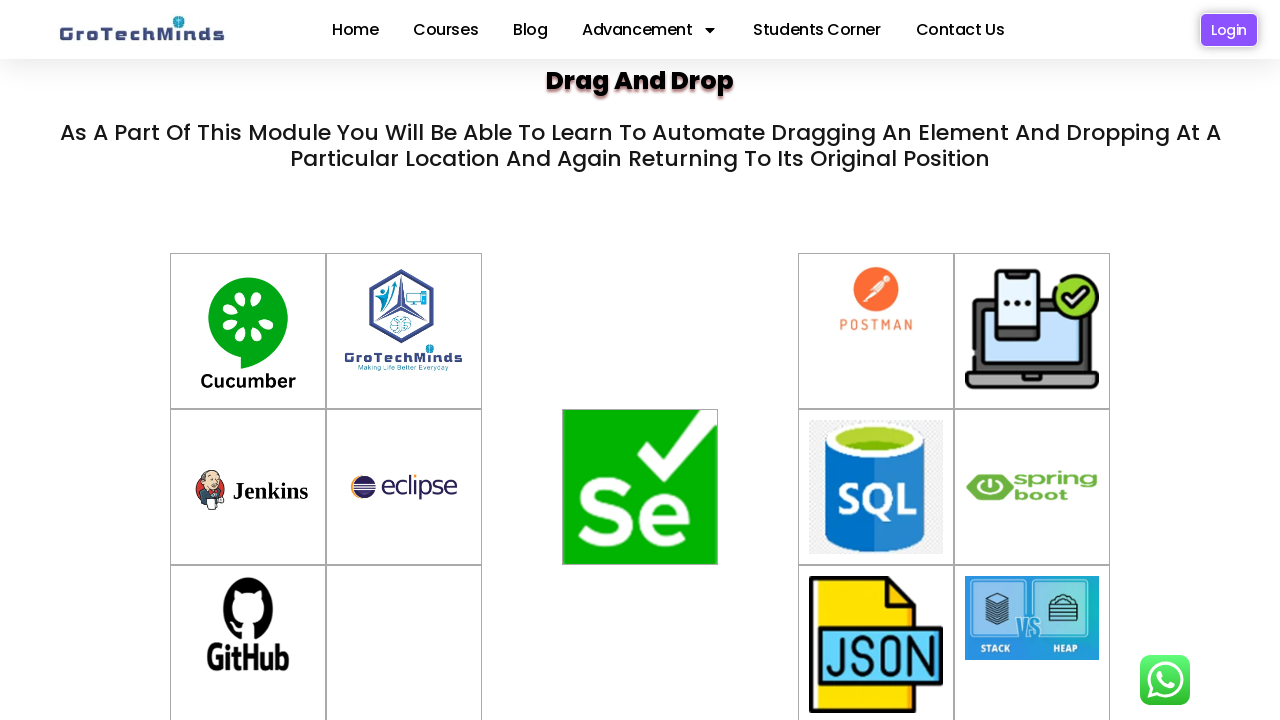

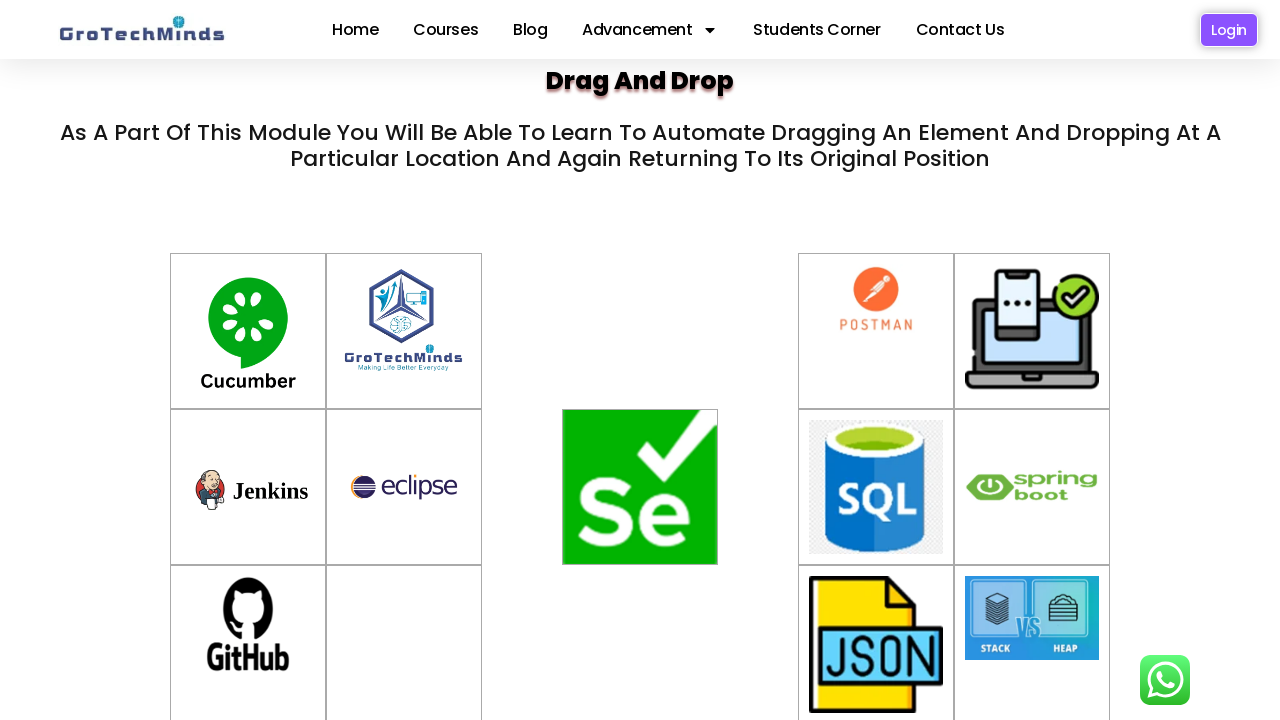